Navigates to TVS Motor website and verifies that the correct homepage URL is loaded

Starting URL: https://www.tvsmotor.com/

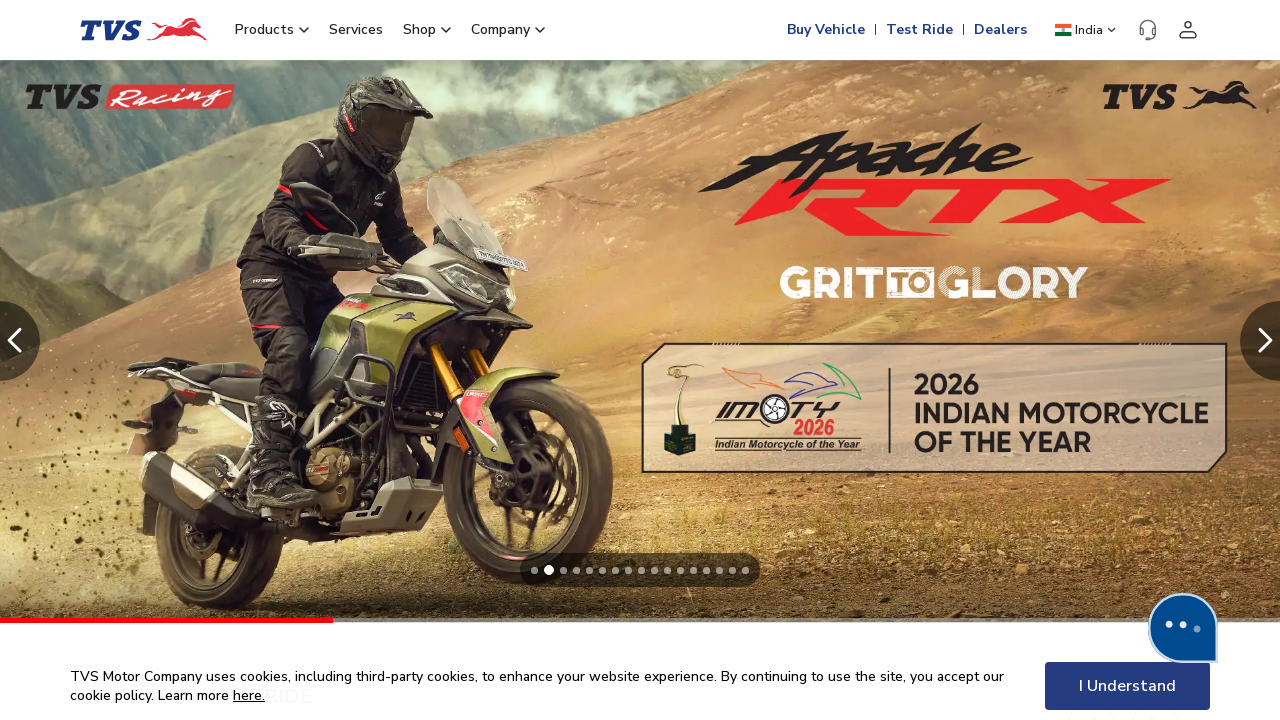

Retrieved current page URL
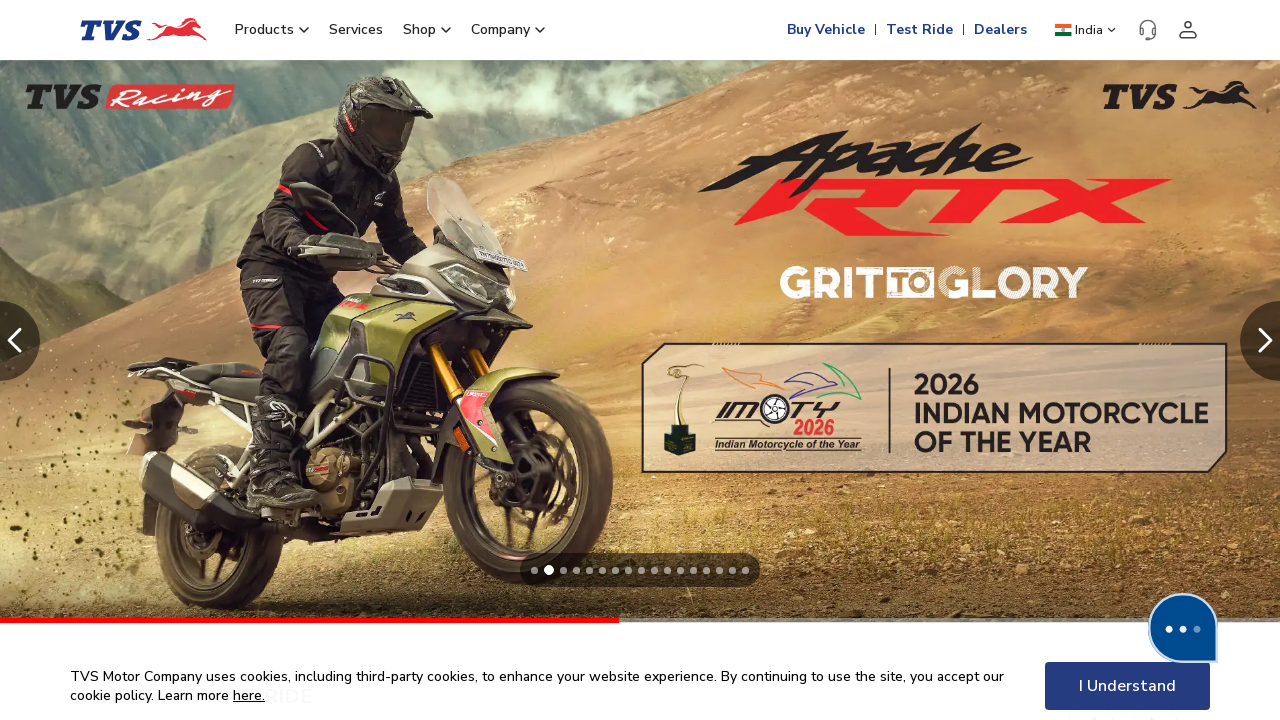

Set expected URL to https://www.tvsmotor.com/
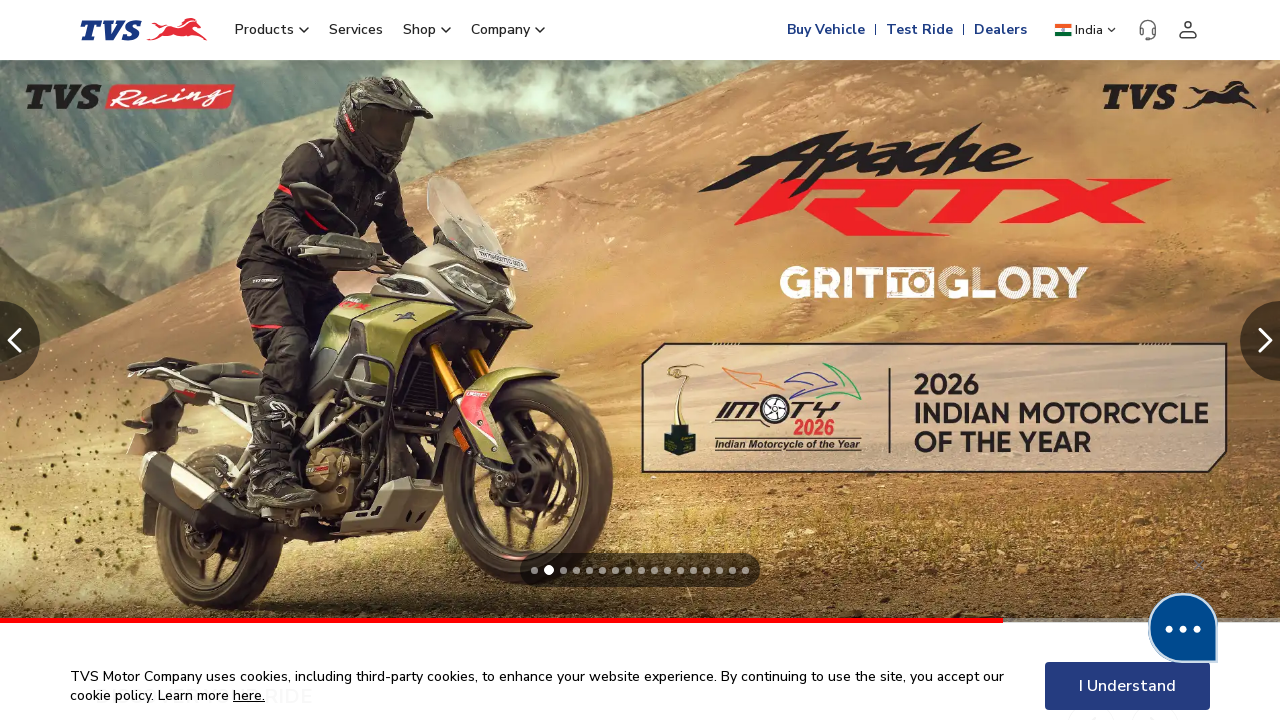

Verified homepage URL matches expected URL: https://www.tvsmotor.com/
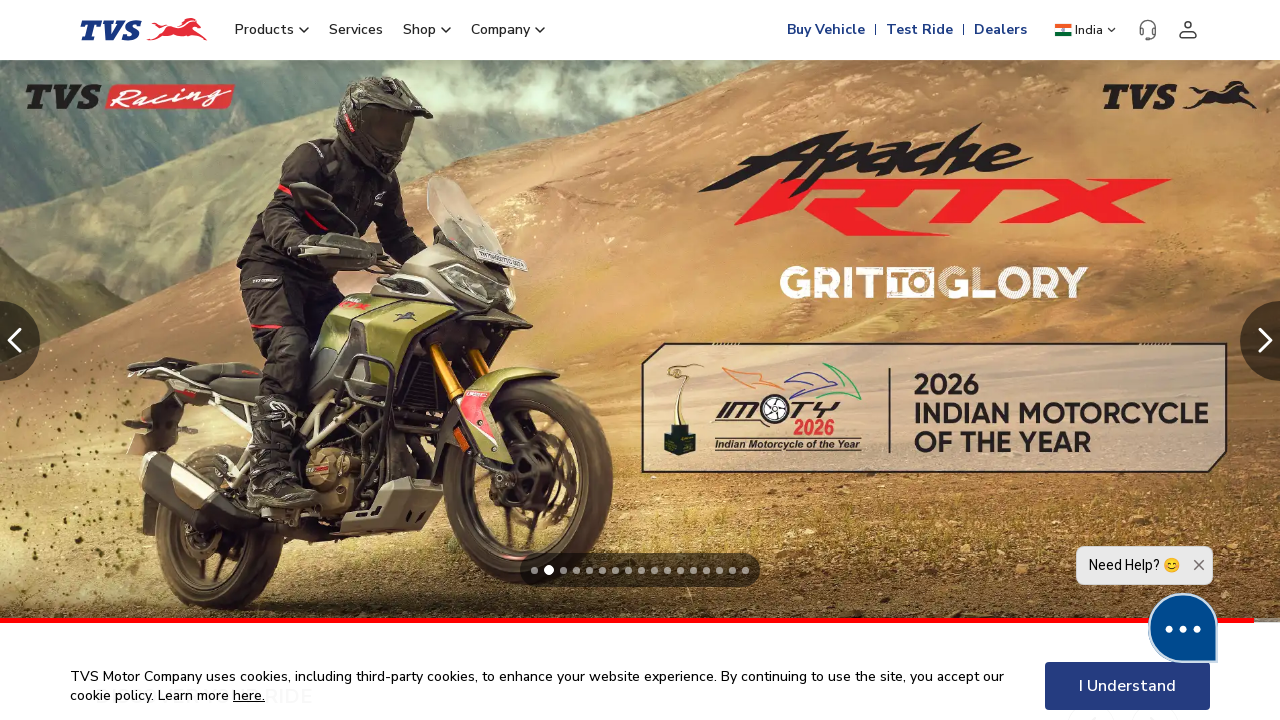

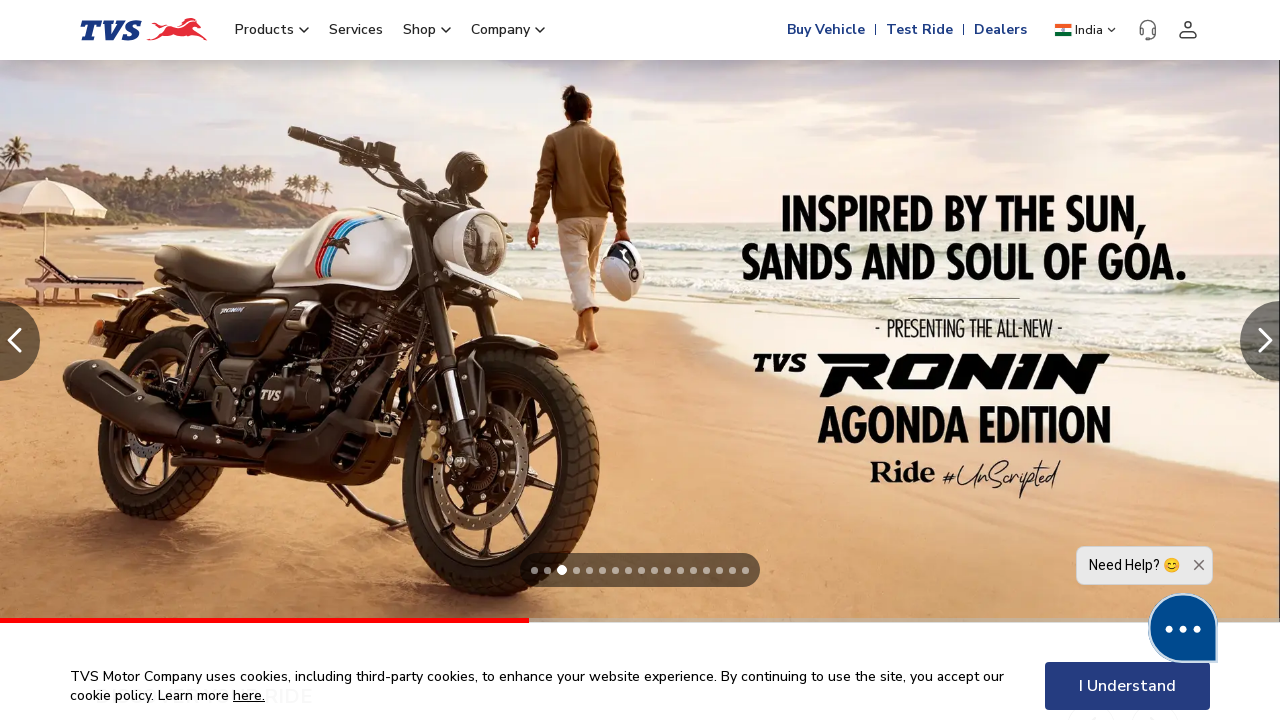